Tests login form submission with invalid credentials and verifies that login fails by checking if the login button is still displayed

Starting URL: https://the-internet.herokuapp.com/login

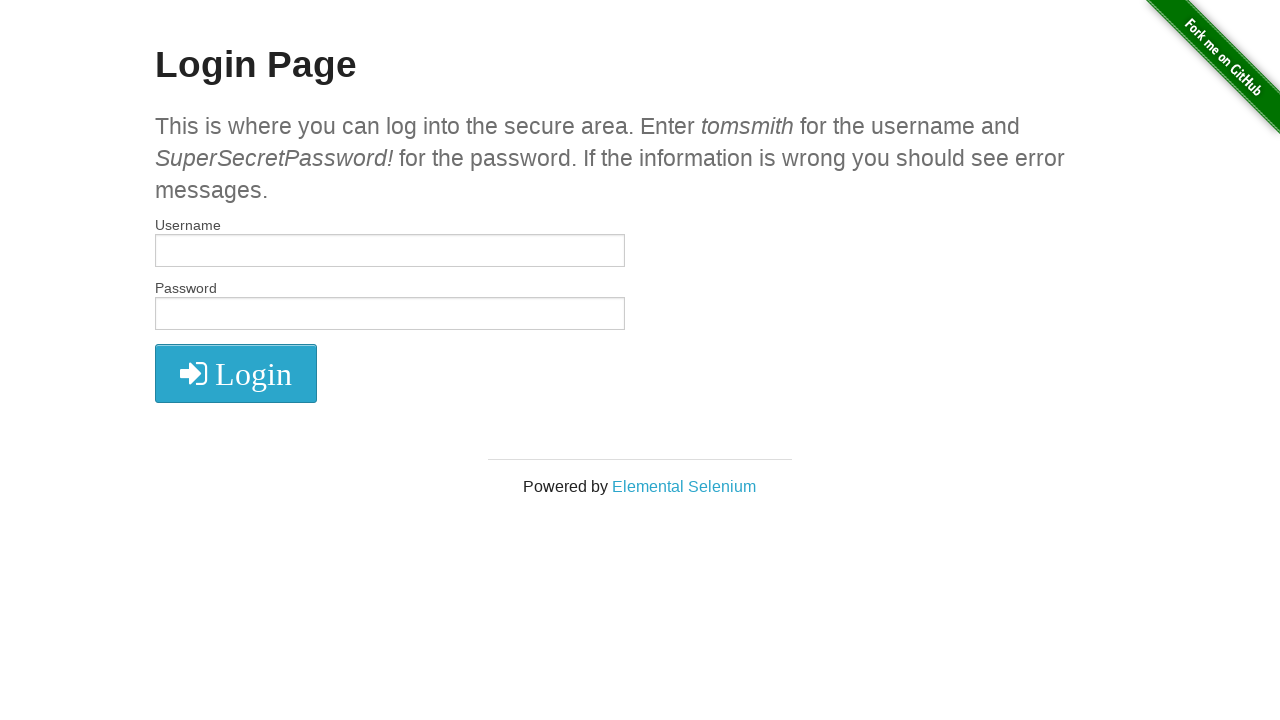

Filled username field with 'Zika' on #username
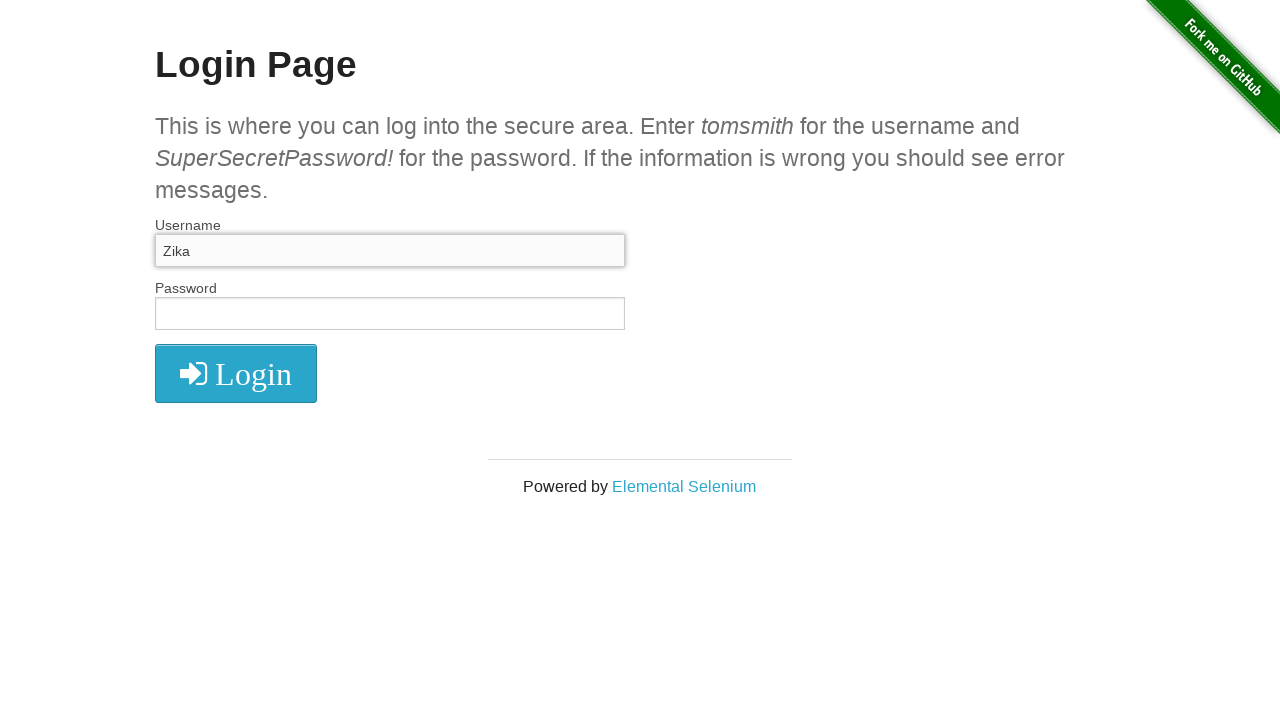

Filled password field with 'Slika' on #password
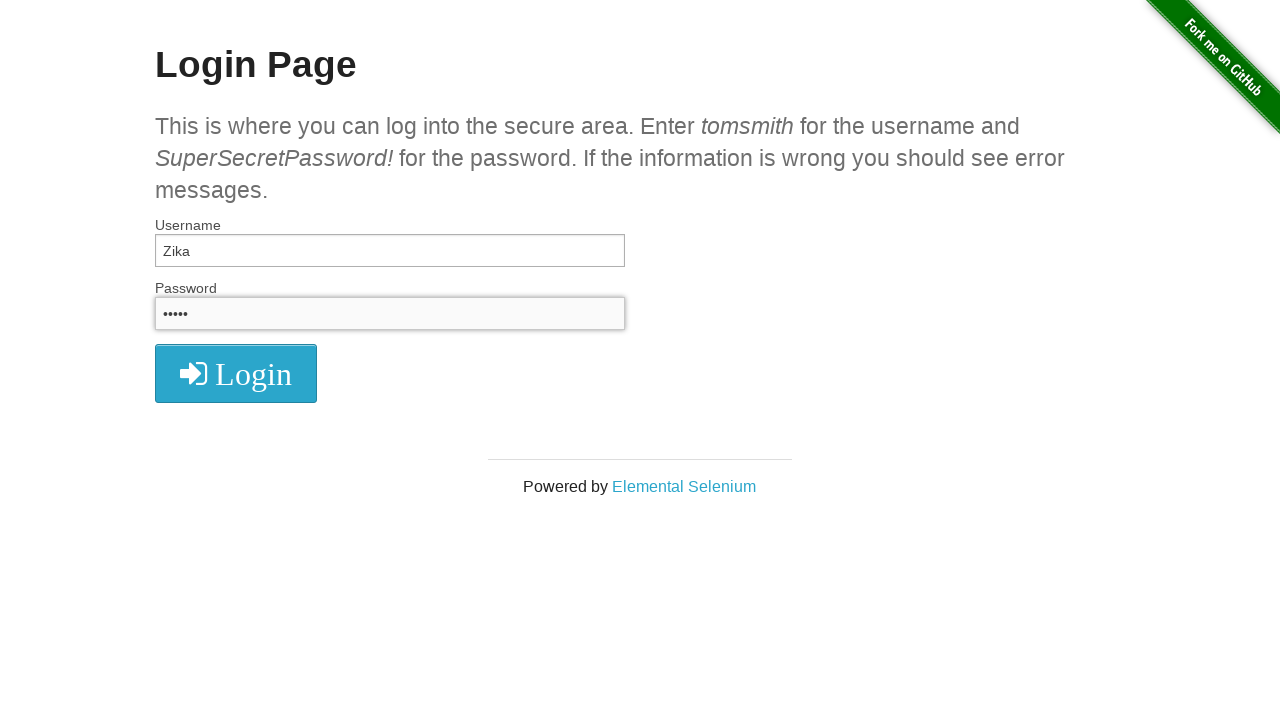

Clicked login button to attempt submission with invalid credentials at (236, 373) on .radius
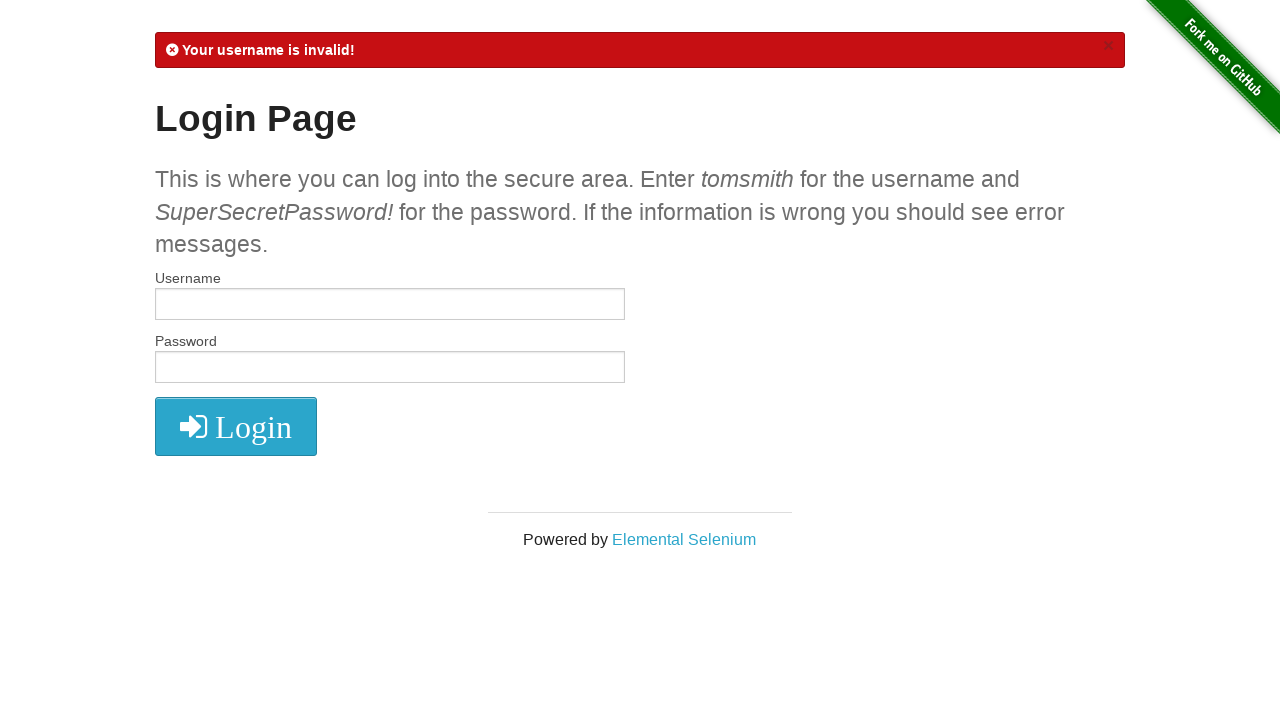

Waited 500ms for page updates
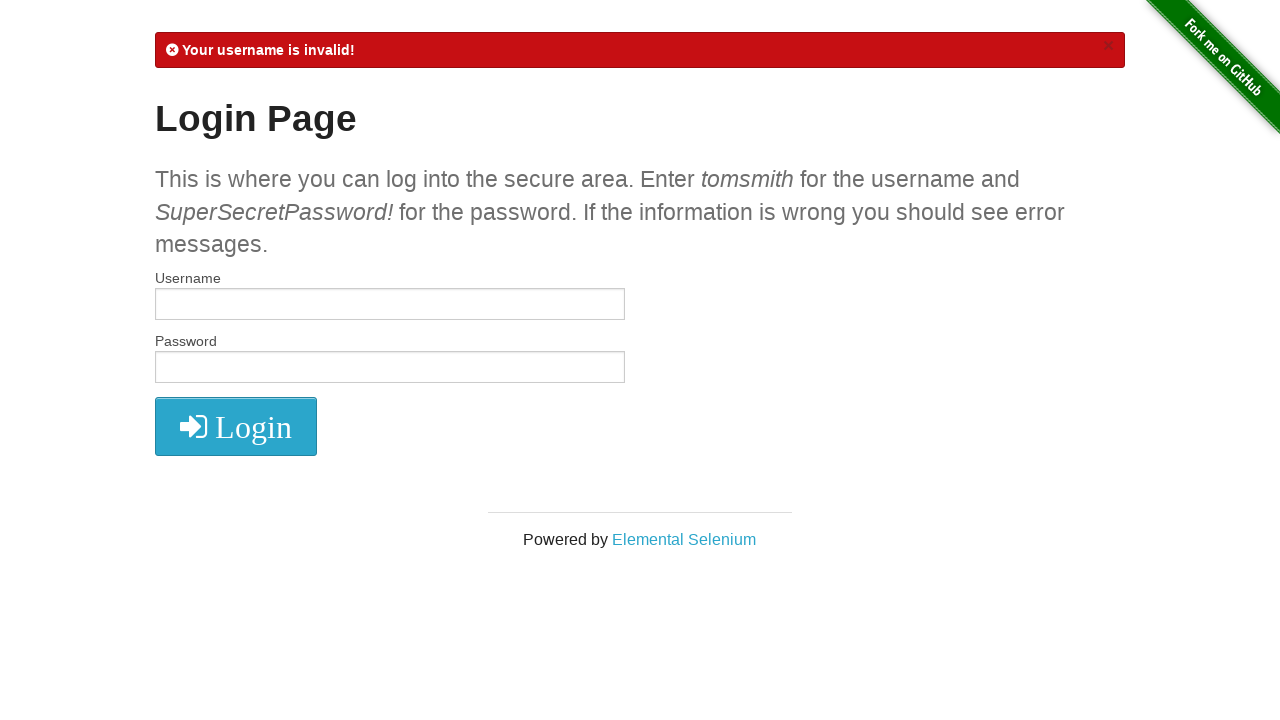

Verified login button still visible - login failed as expected
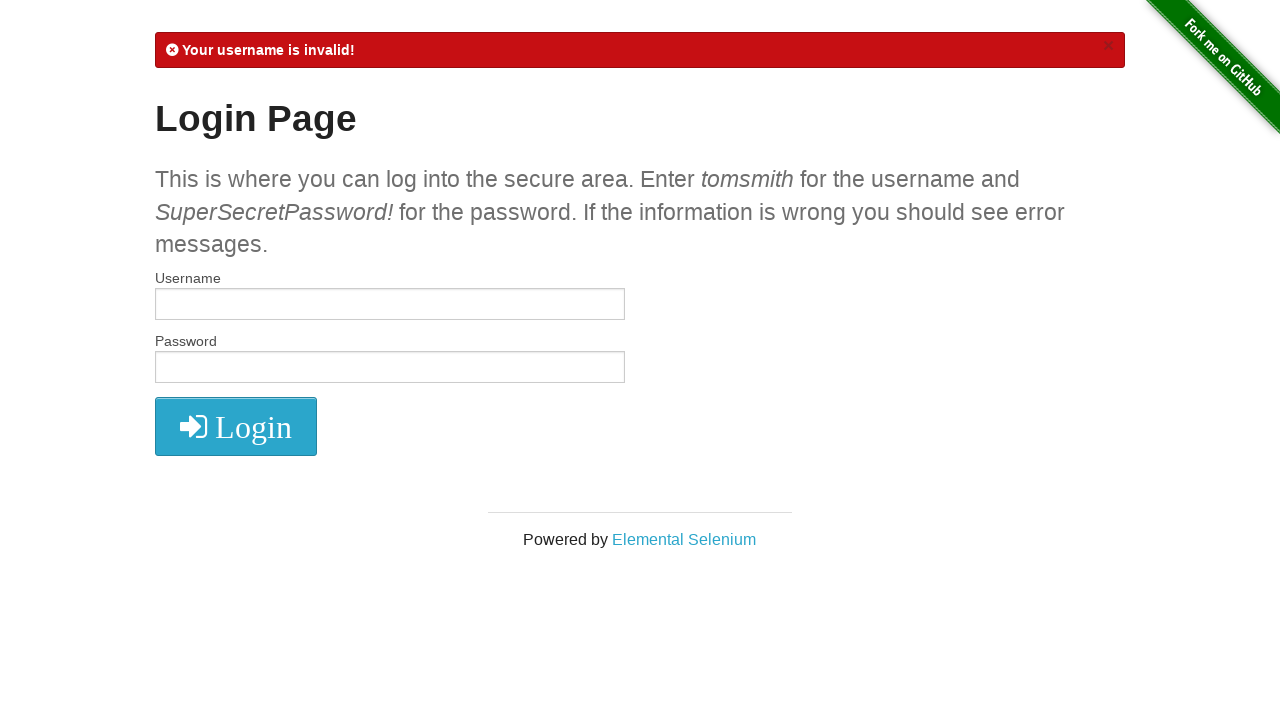

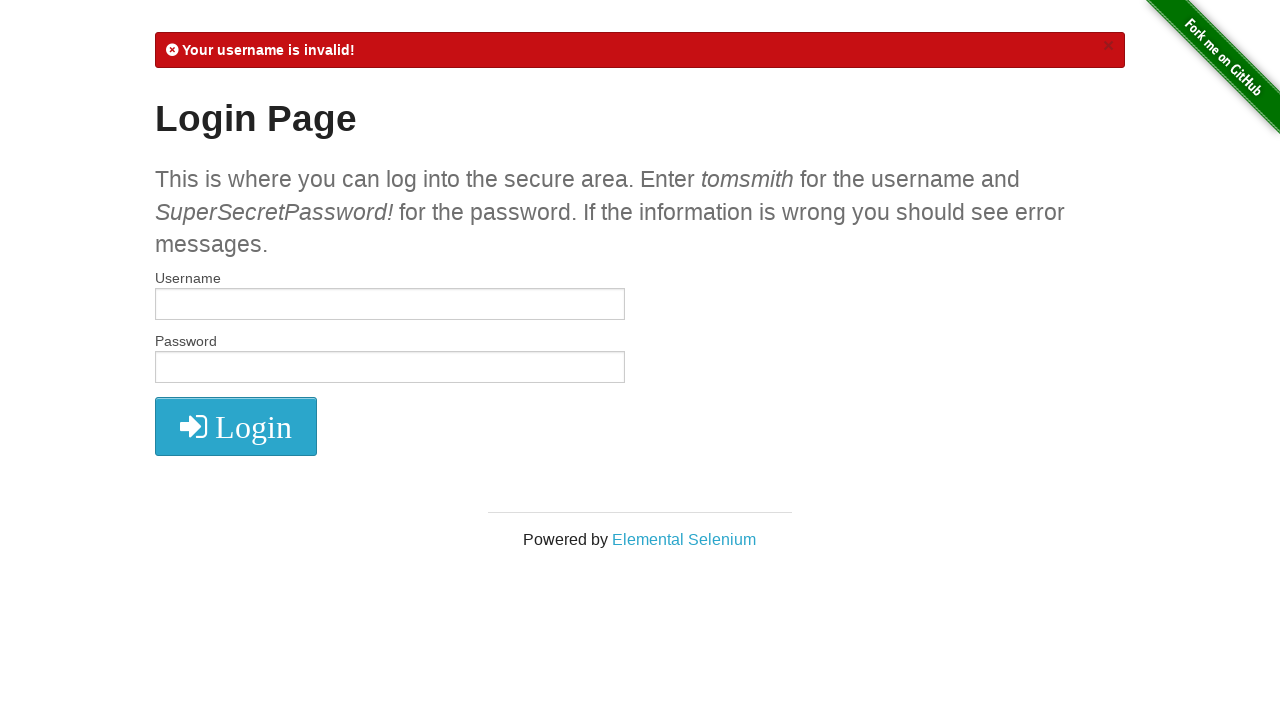